Tests the order status lookup functionality with an invalid order number, verifying that a "not found" message is displayed when entering a non-existent order number.

Starting URL: https://qa-scooter.praktikum-services.ru/

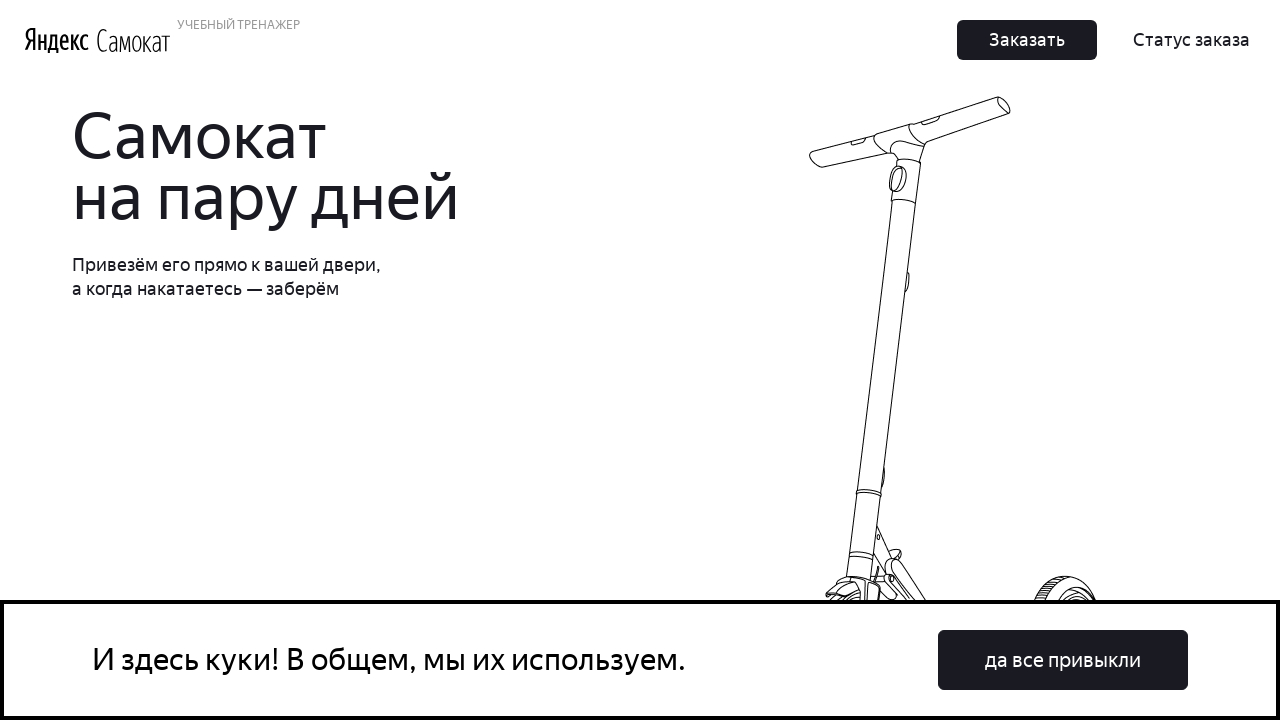

Clicked 'Show Status' link in header at (1192, 40) on .Header_Link__1TAG7
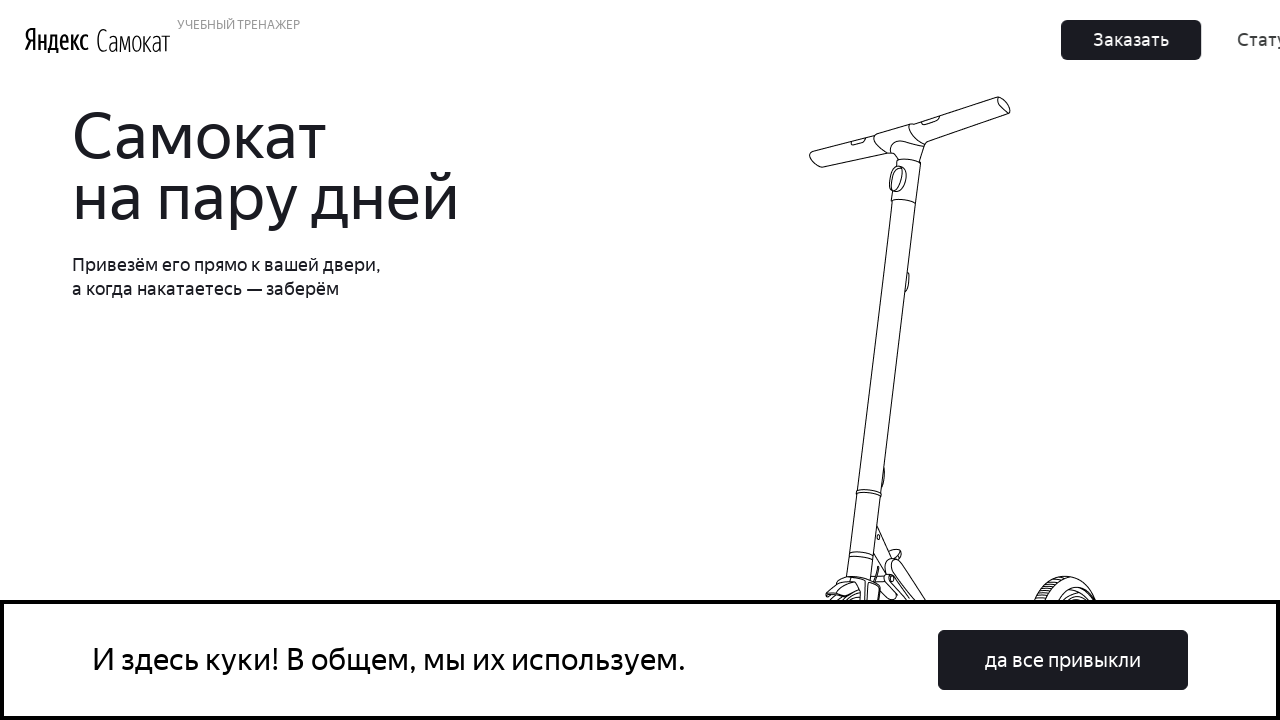

Entered invalid order number '123' in input field on input.Input_Input__1iN_Z
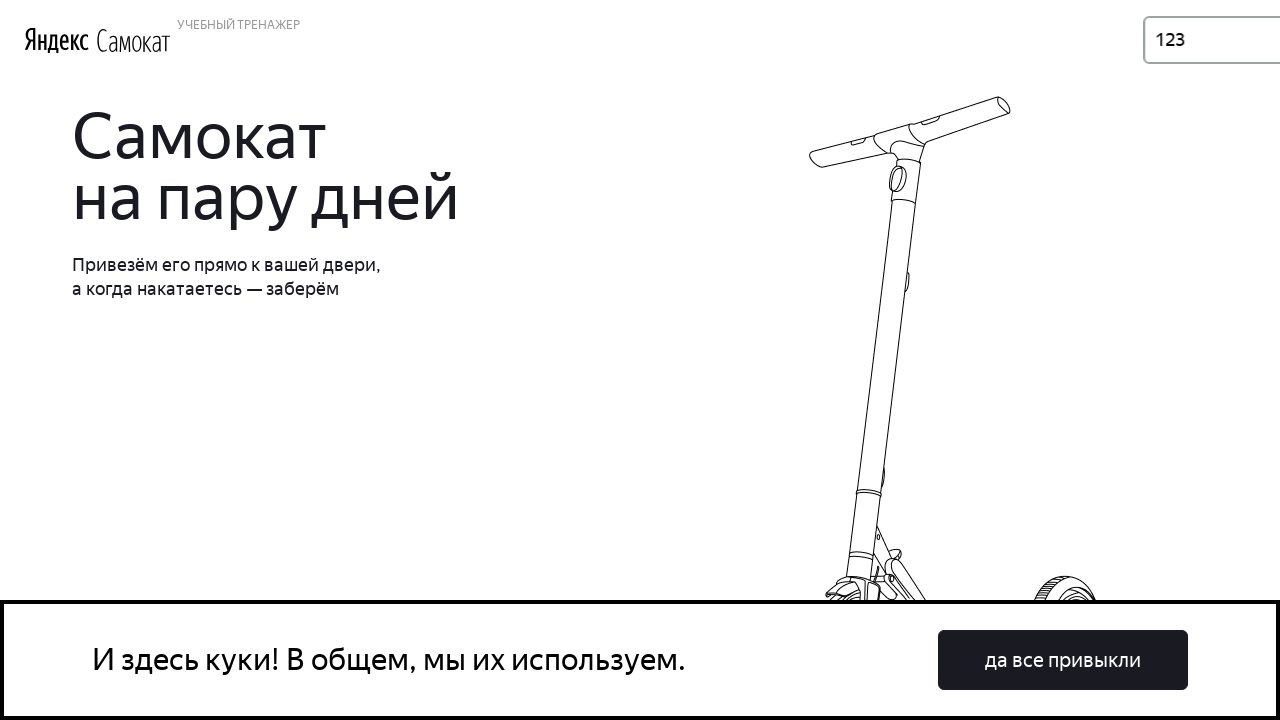

Clicked 'Go' button to search for order at (1216, 40) on [class*='Header_Button_']
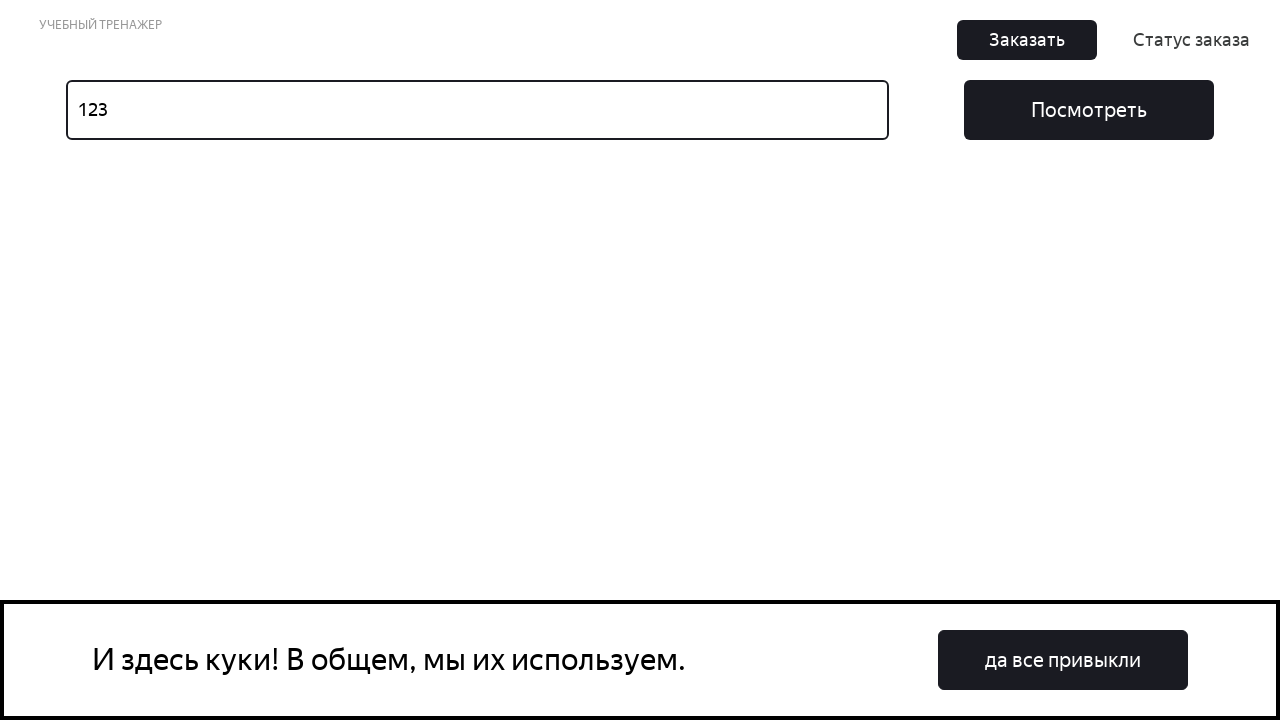

'Not found' message appeared - order lookup with invalid number completed
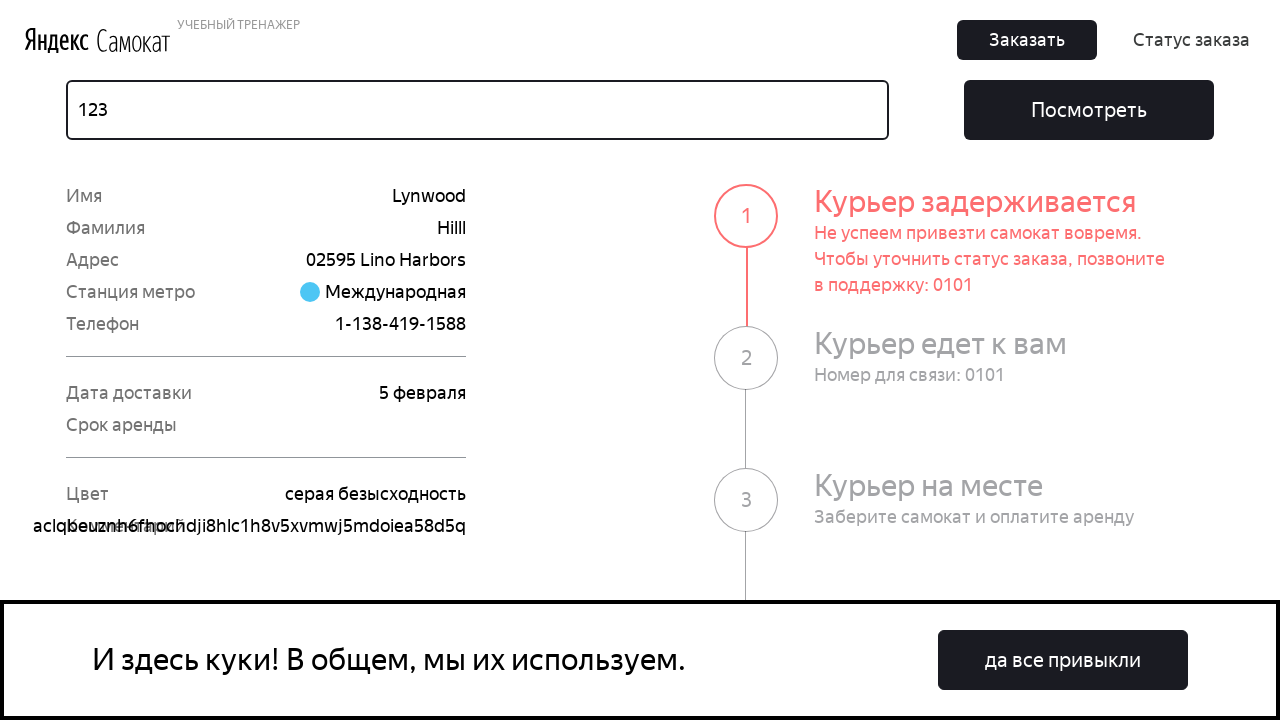

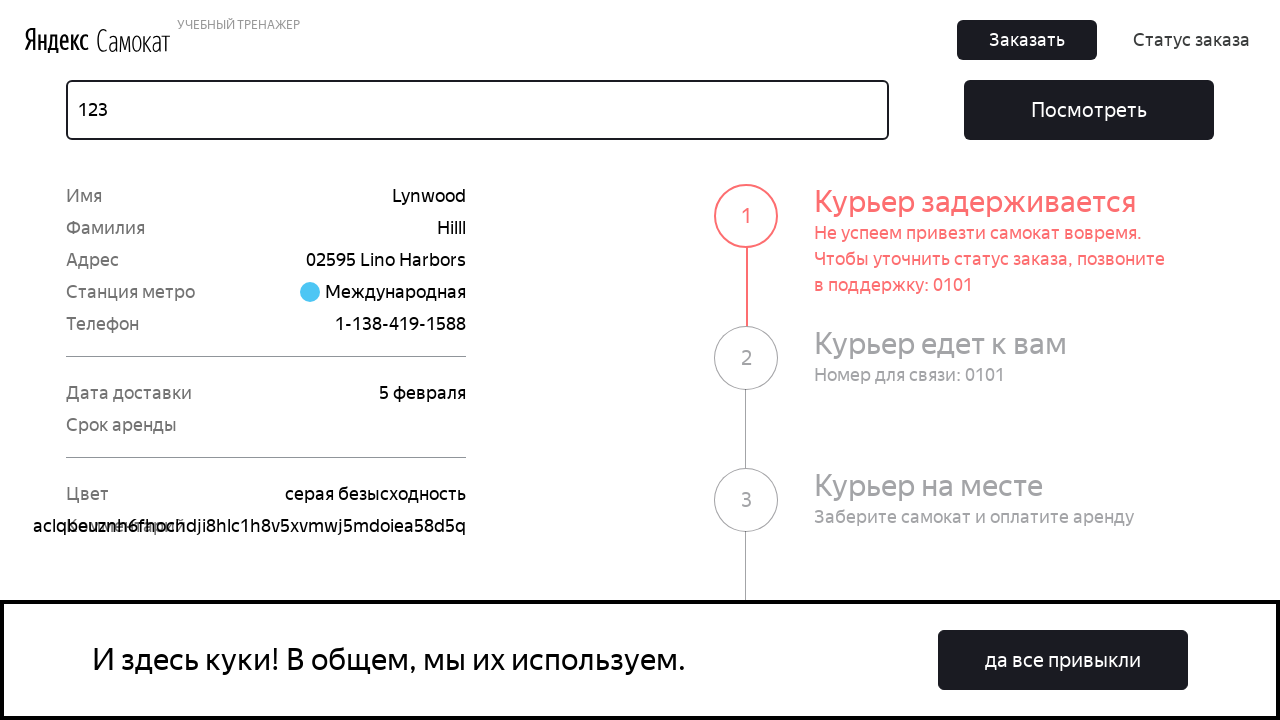